Navigates to OrangeHRM demo form and selects a country from the dropdown menu

Starting URL: https://www.orangehrm.com/en/book-a-free-demo/

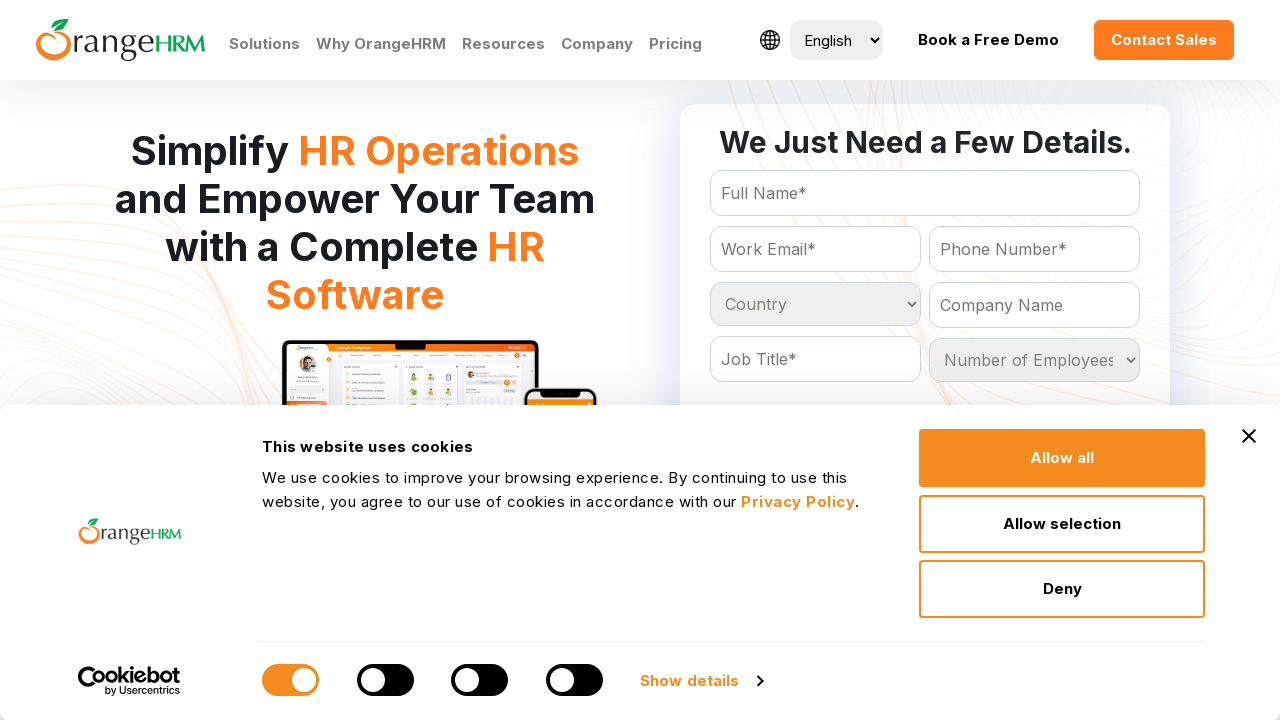

Navigated to OrangeHRM demo form
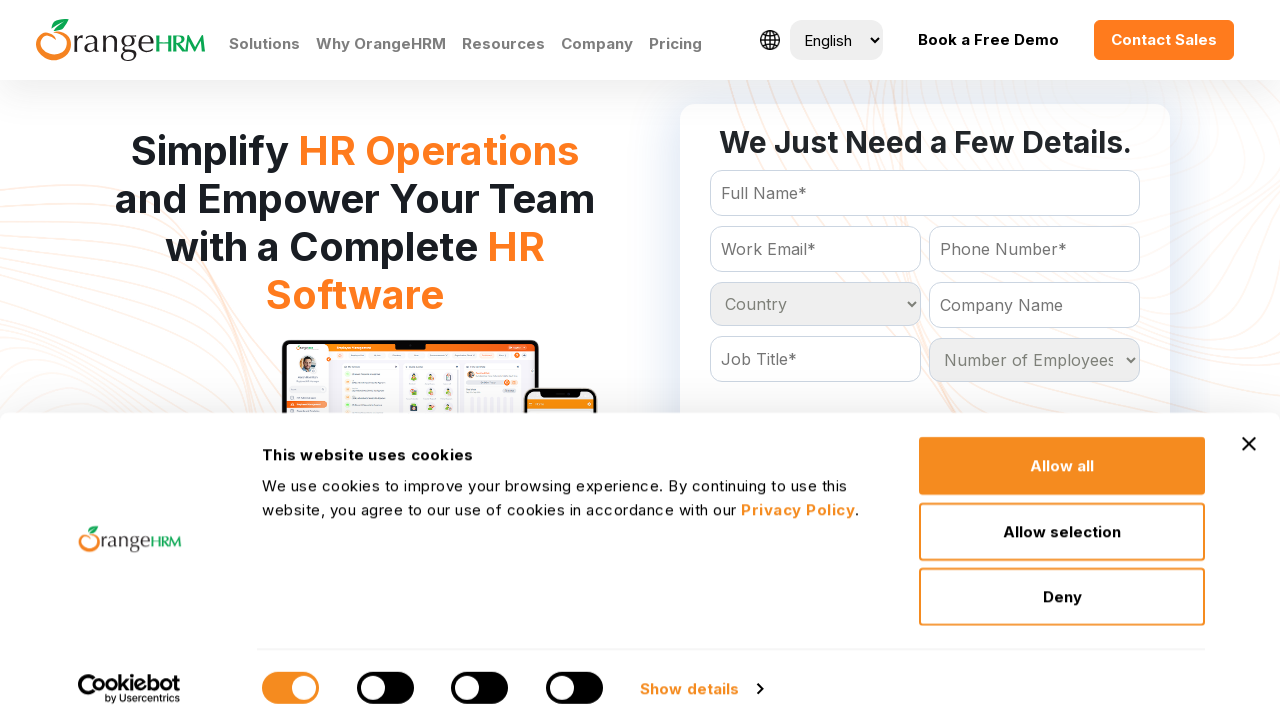

Selected Germany from the country dropdown menu on #Form_getForm_Country
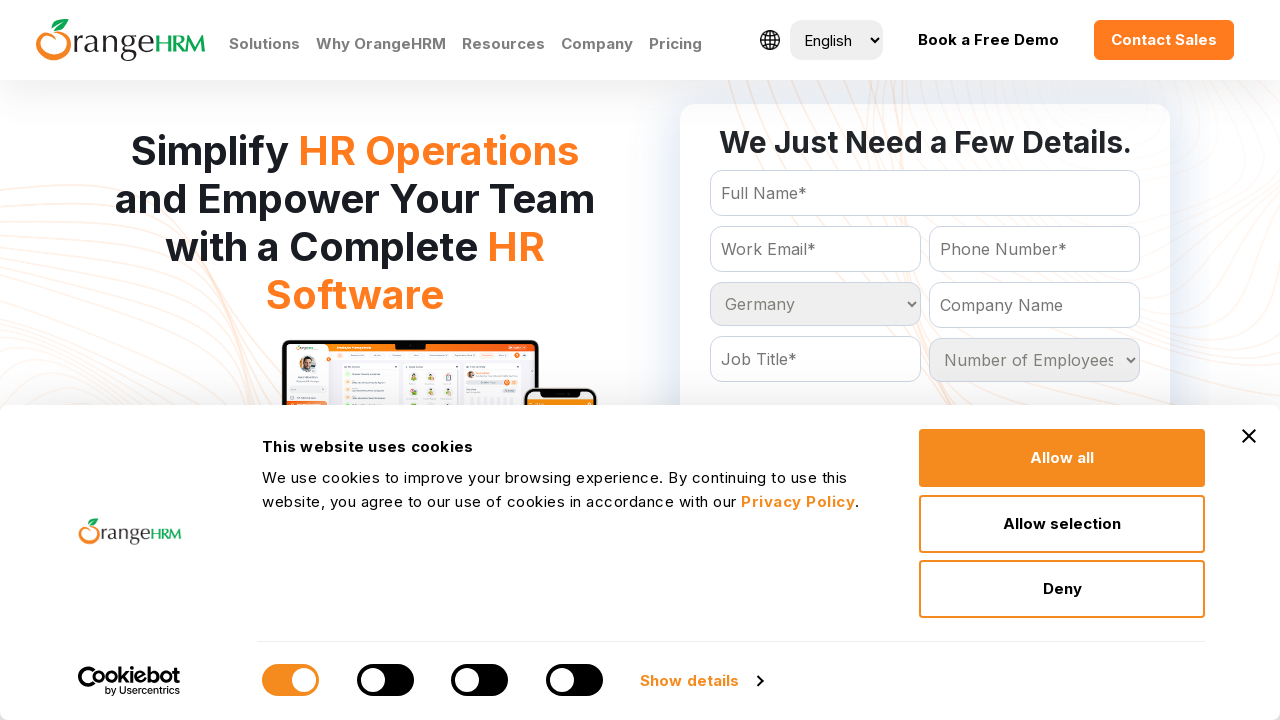

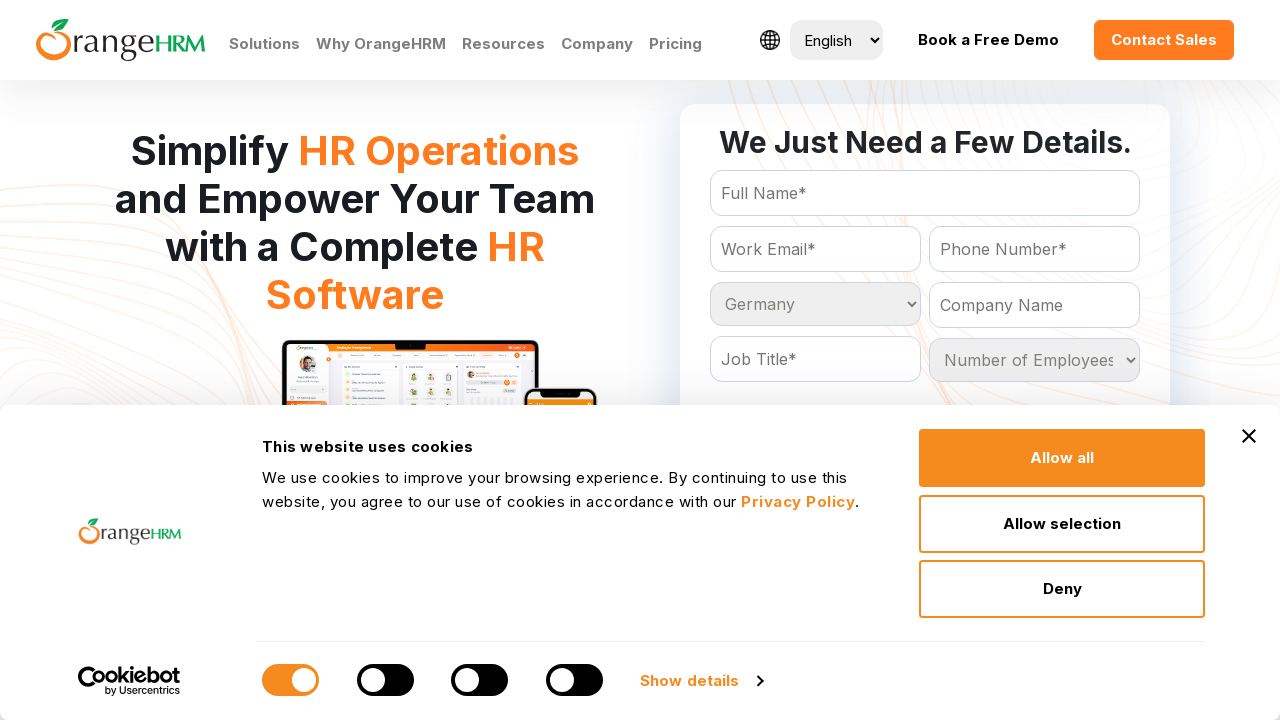